Tests drag and drop functionality on jQuery UI demo page by dragging an element into a droppable area, then scrolls and clicks a link

Starting URL: https://jqueryui.com/droppable/

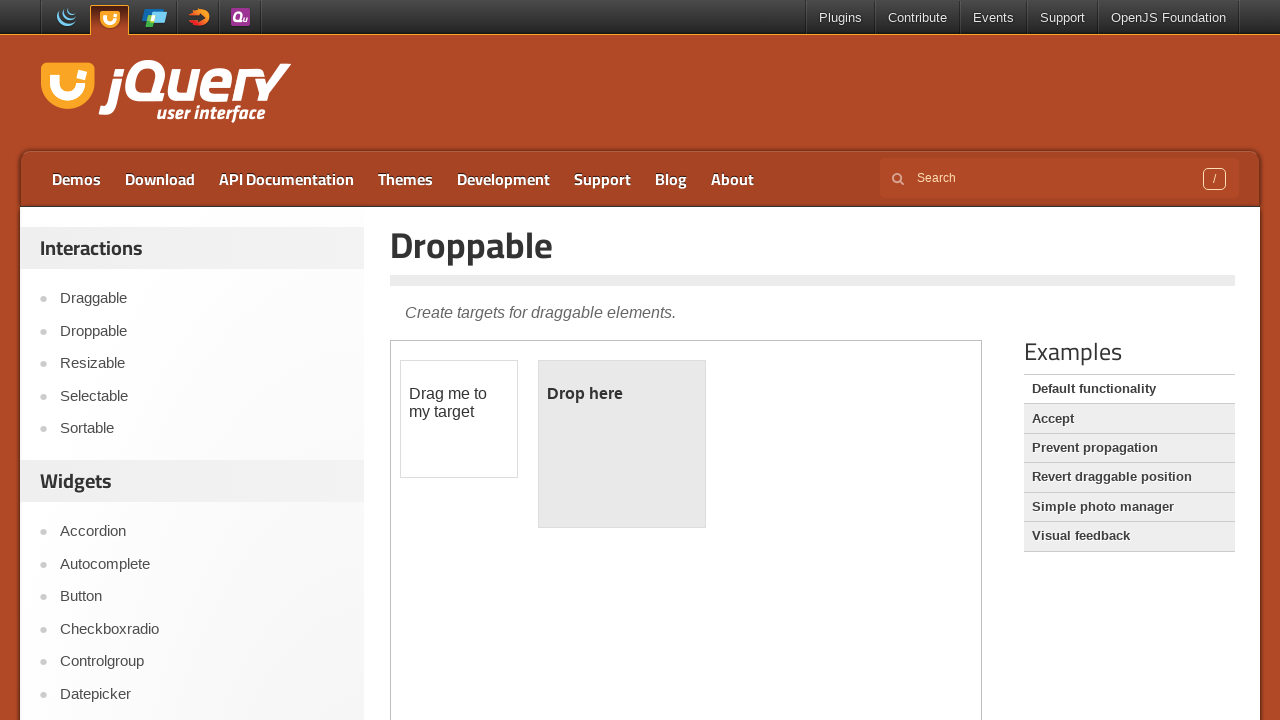

Located iframe containing drag and drop demo
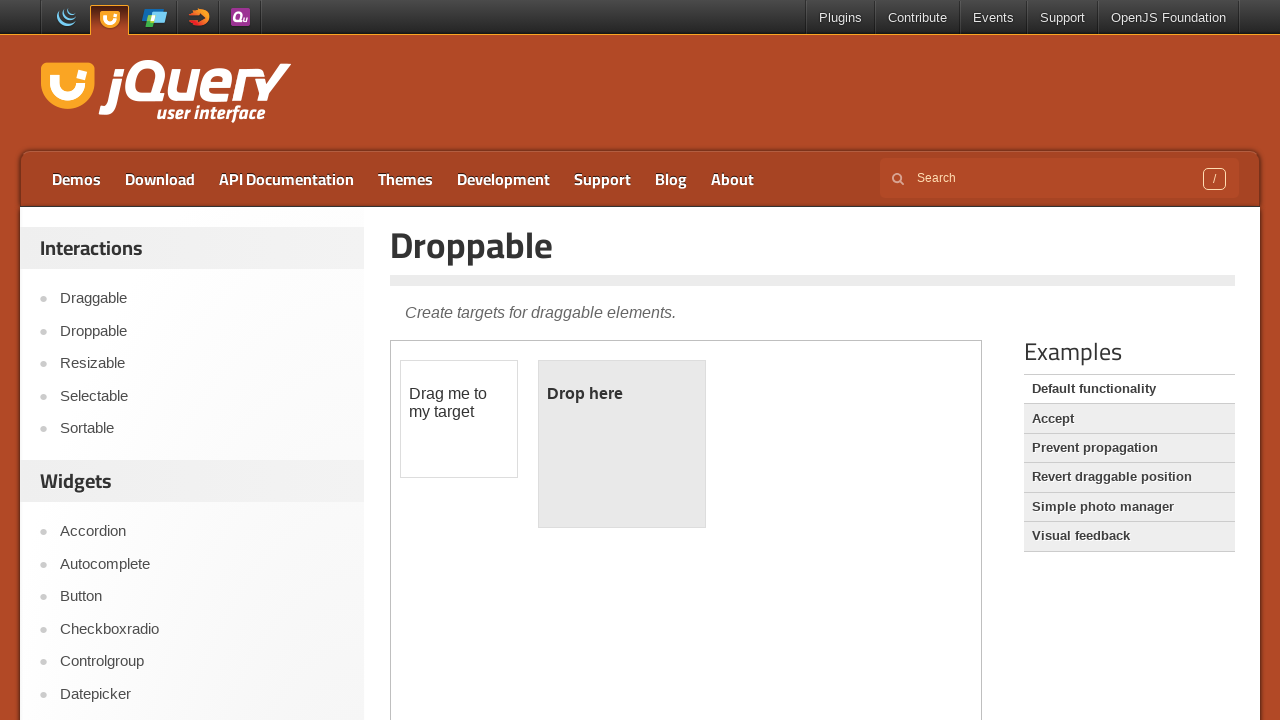

Waited 1 second for page to stabilize
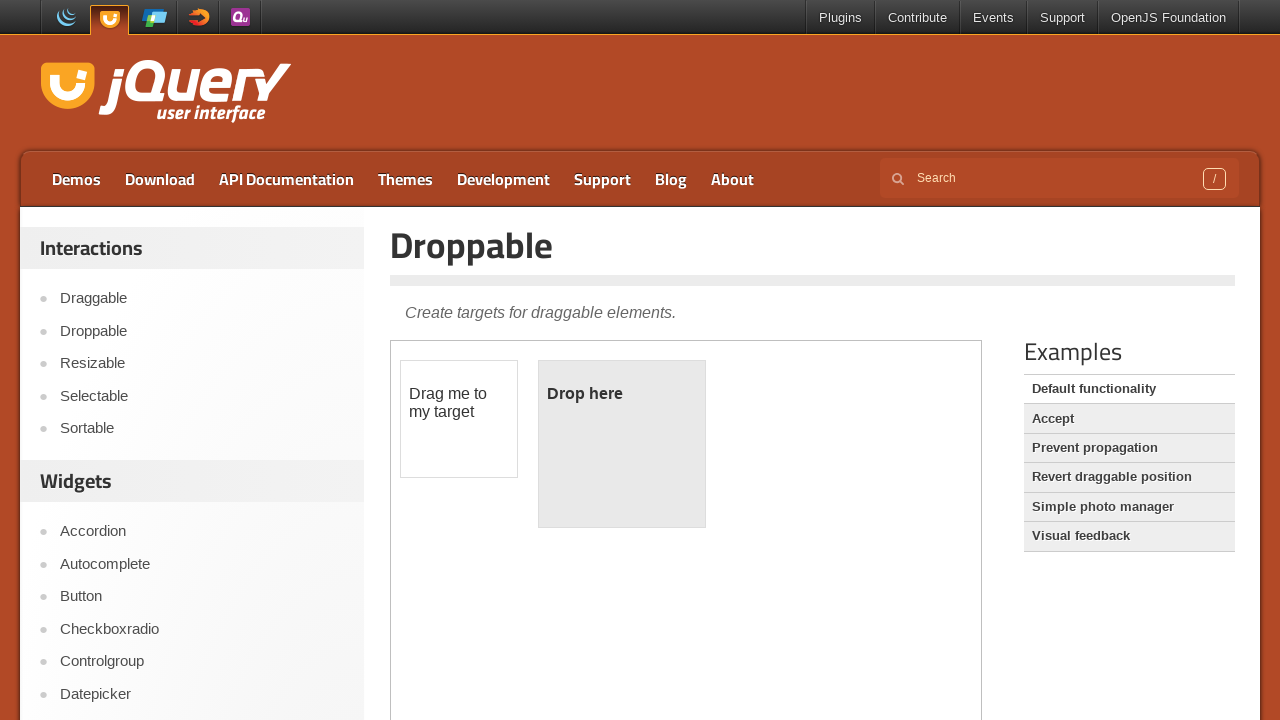

Located draggable element
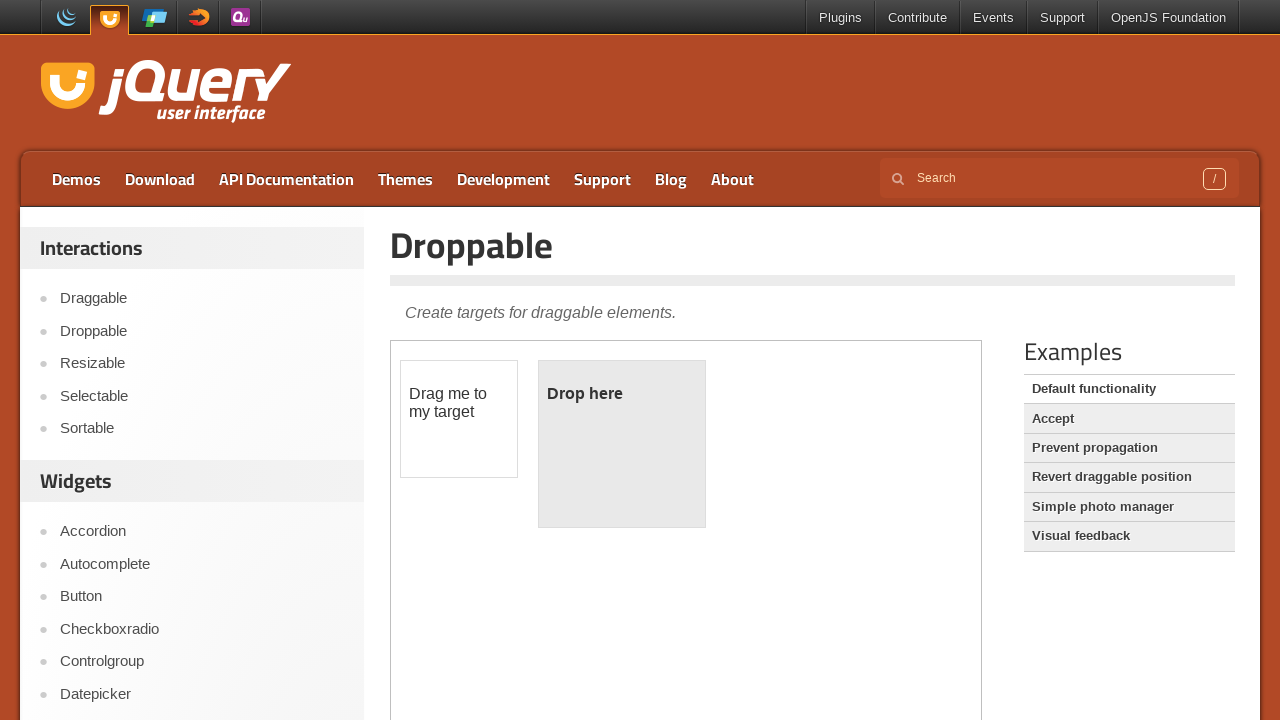

Located droppable area
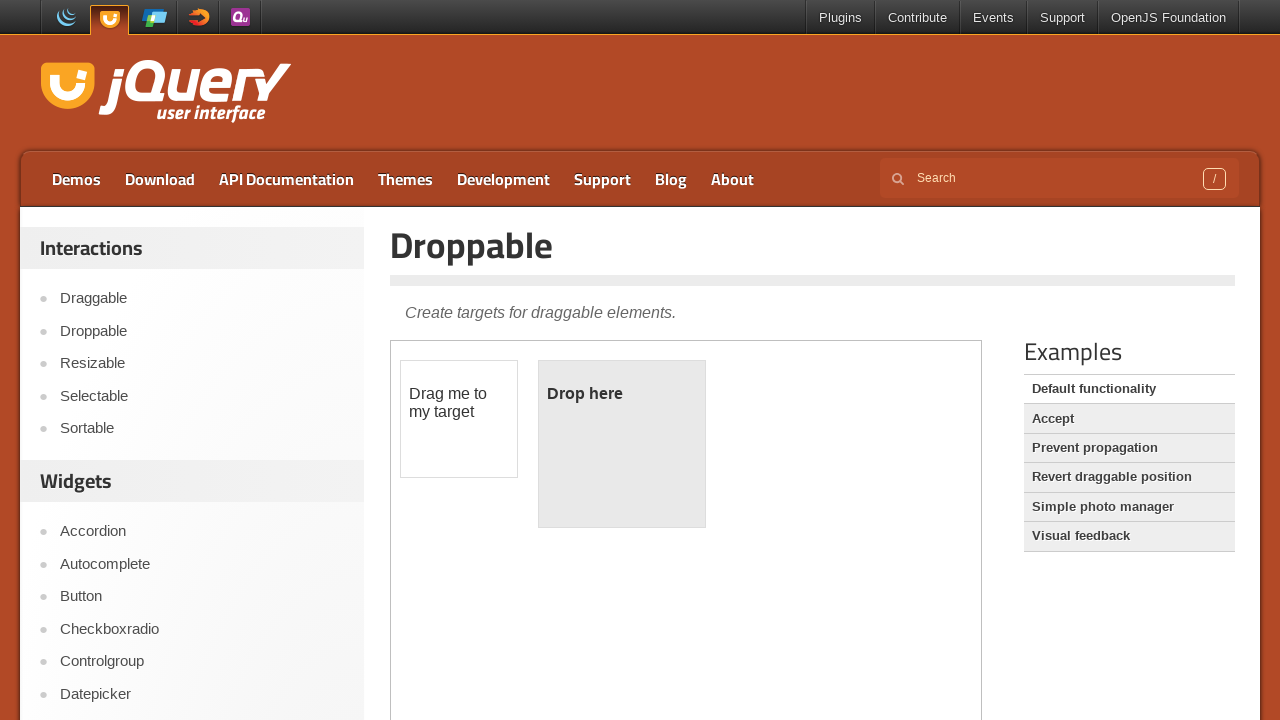

Dragged element into droppable area at (622, 444)
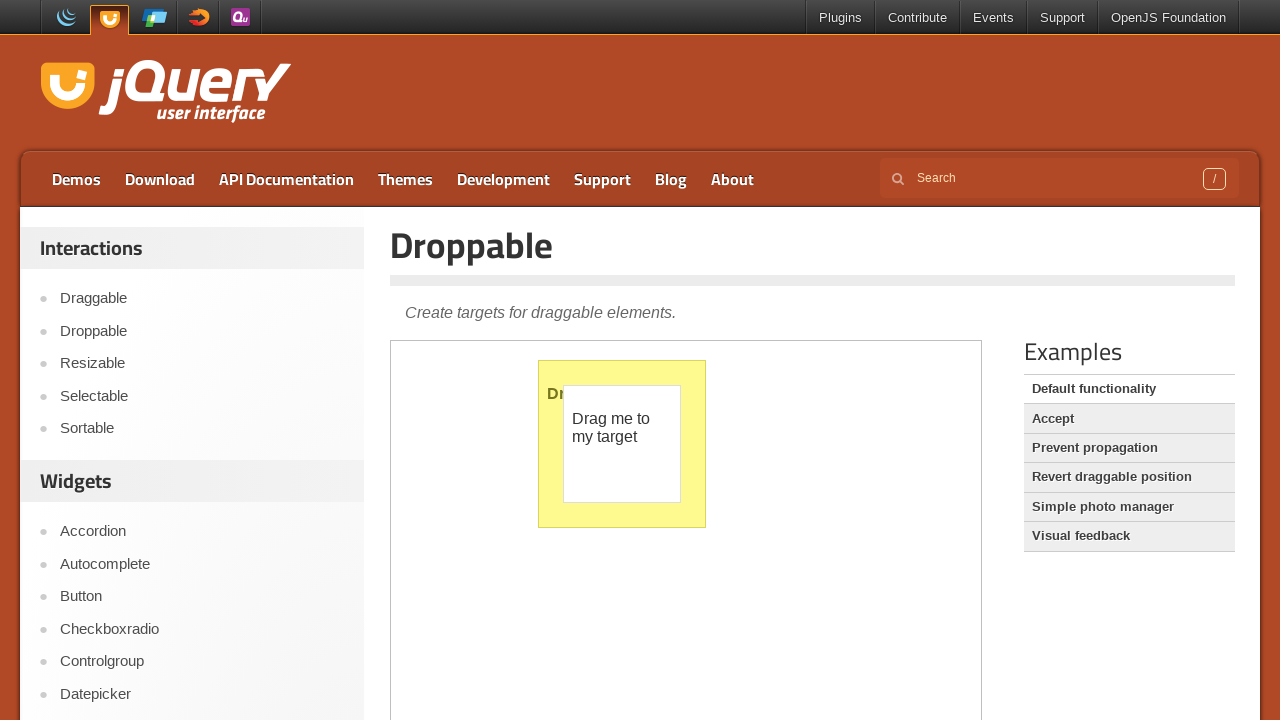

Waited 1 second after drag and drop operation
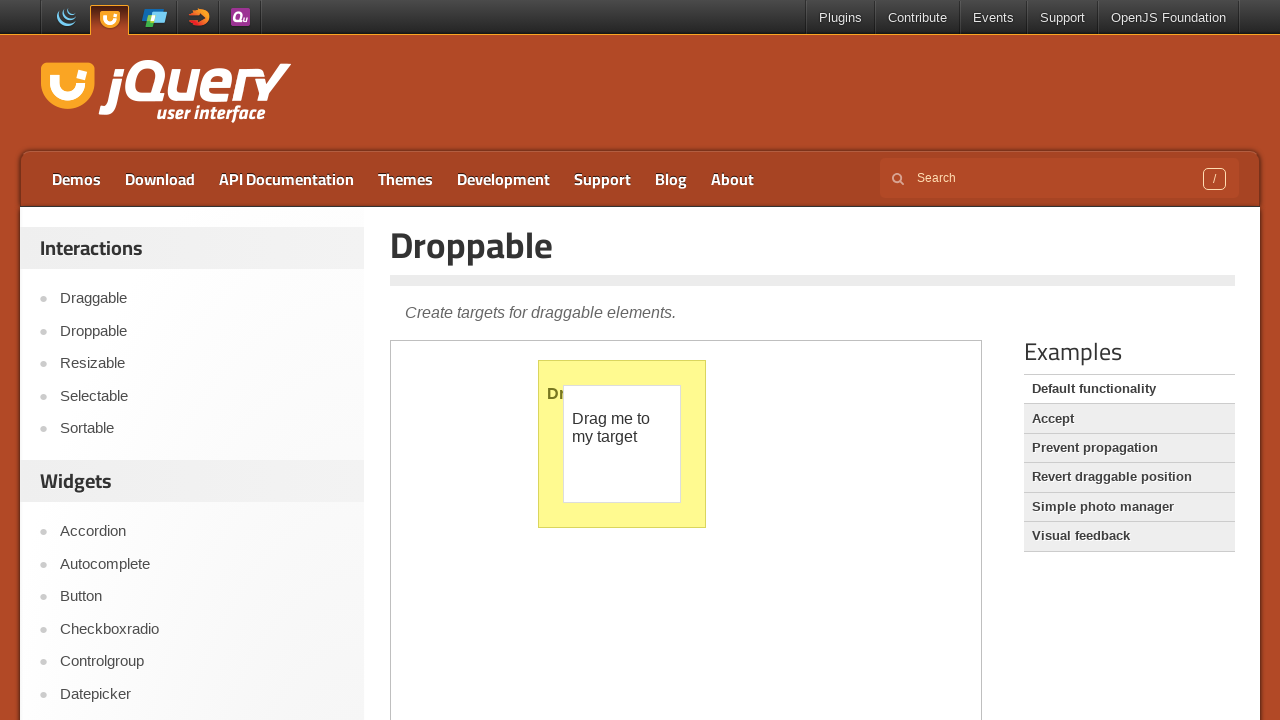

Scrolled page down by 500 pixels
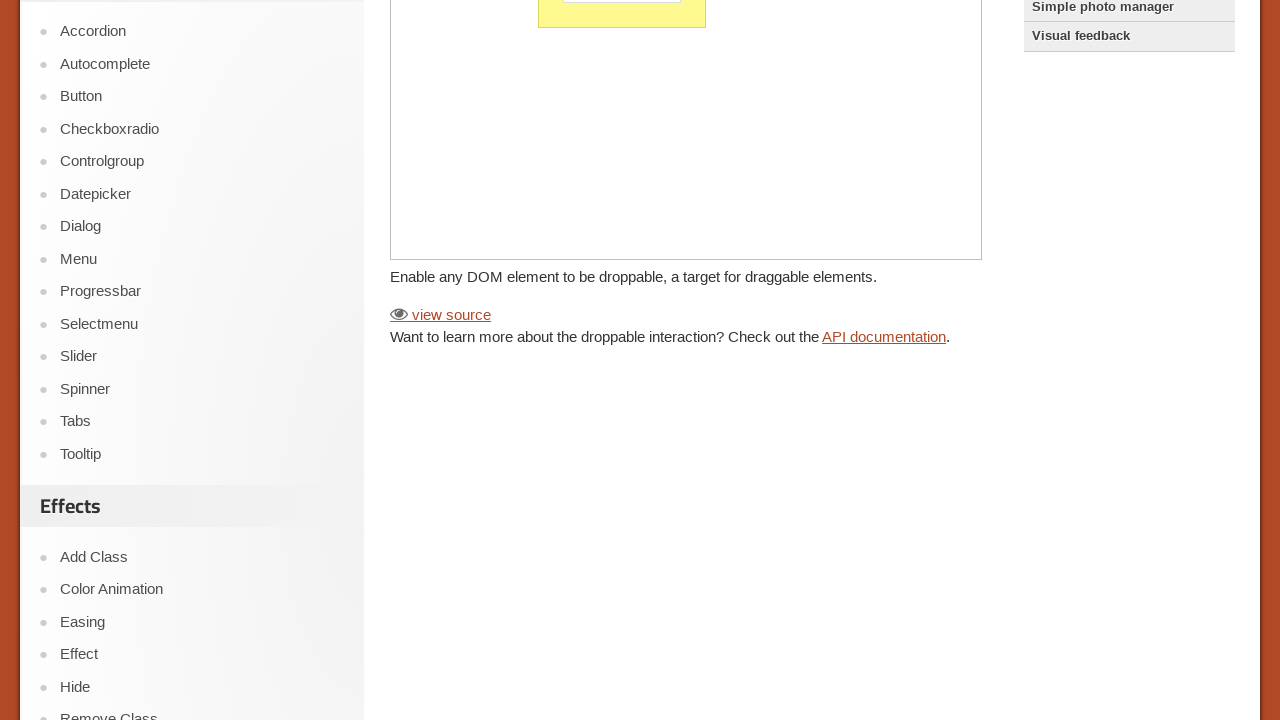

Clicked on link in content area at (399, 314) on xpath=//*[@id='content']/div[3]/a
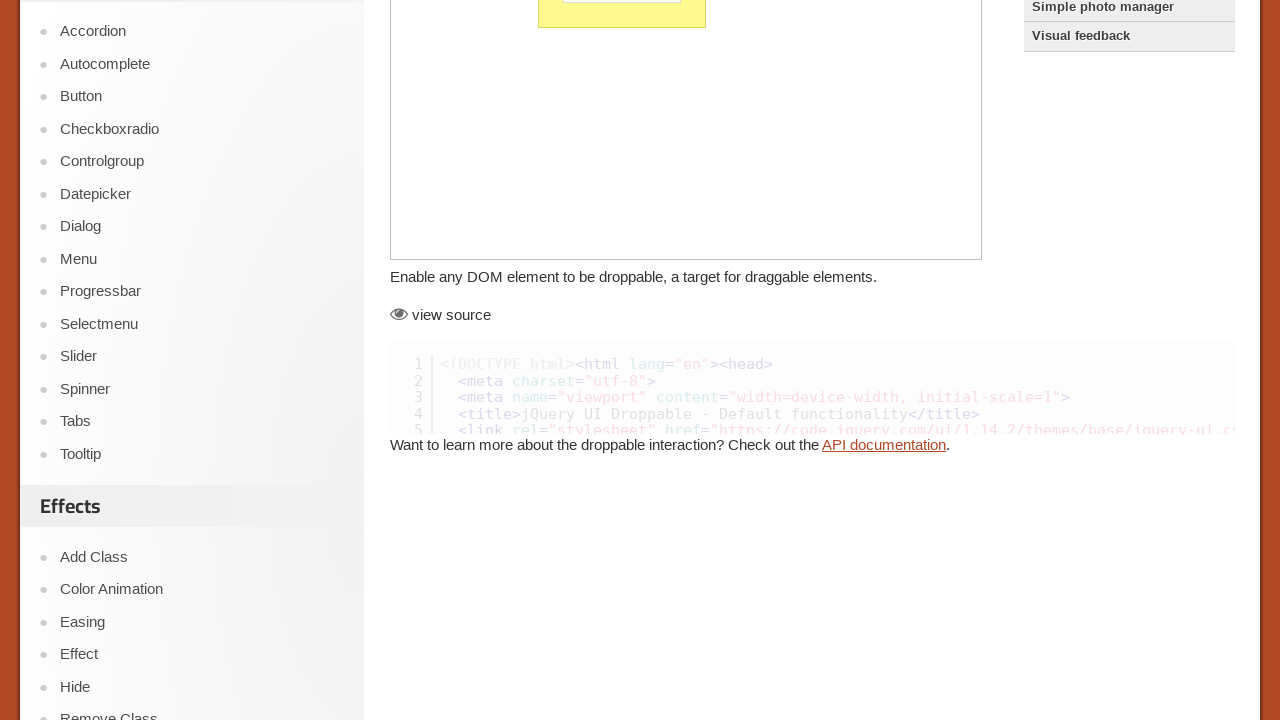

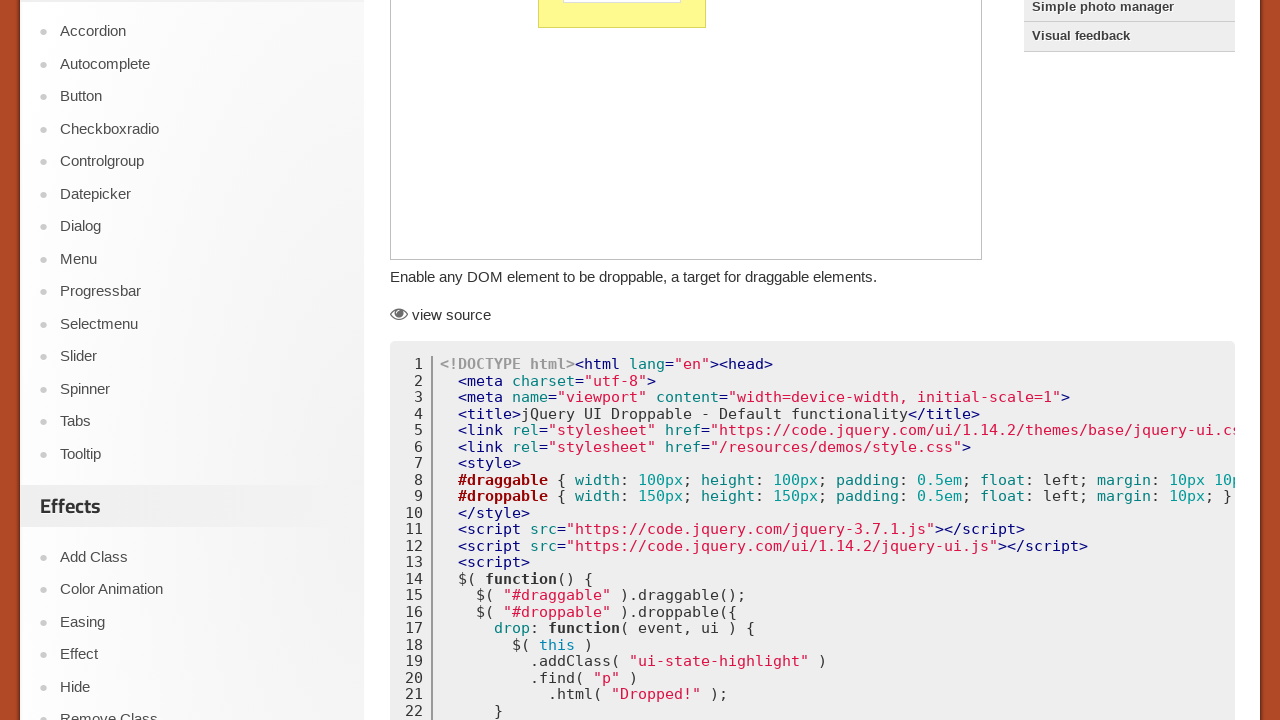